Tests JavaScript alert handling by clicking buttons that trigger confirmation and timer-based alerts, then accepting or dismissing them and verifying the result text.

Starting URL: https://demoqa.com/alerts

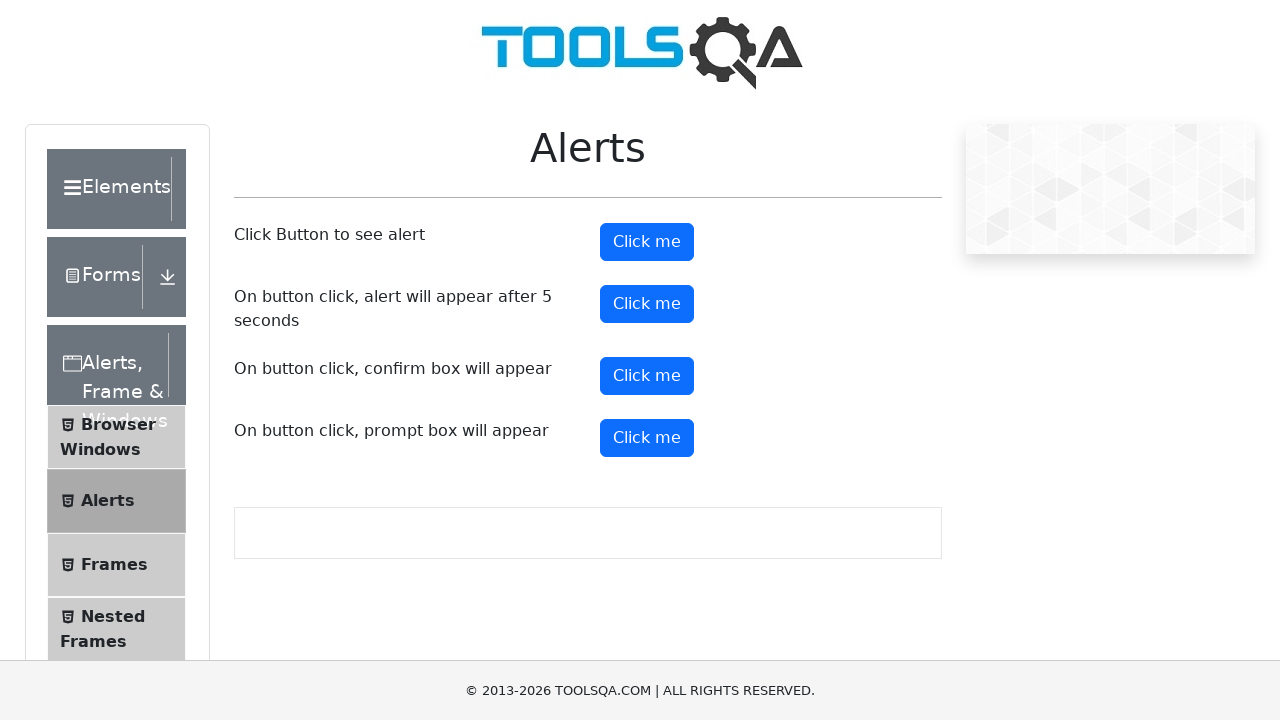

Clicked confirm button to trigger confirmation alert at (647, 376) on #confirmButton
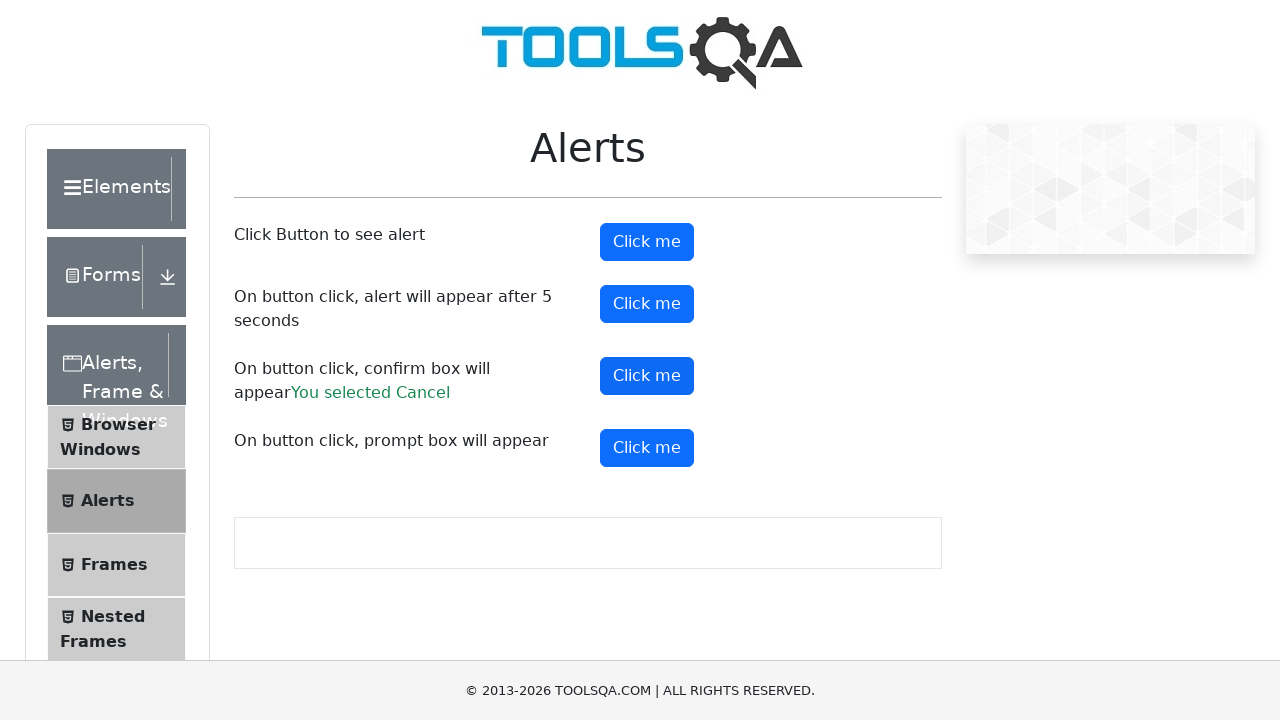

Clicked confirm button and accepted the dialog at (647, 376) on #confirmButton
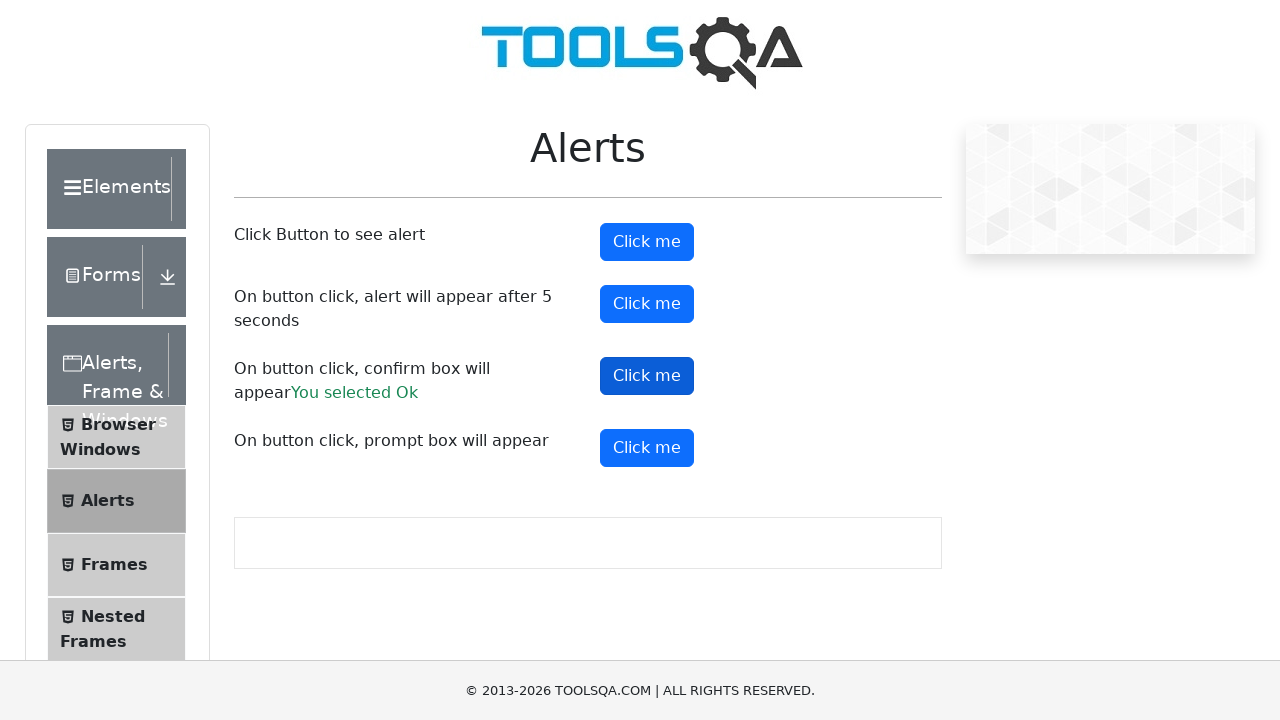

Confirmation result text appeared after accepting alert
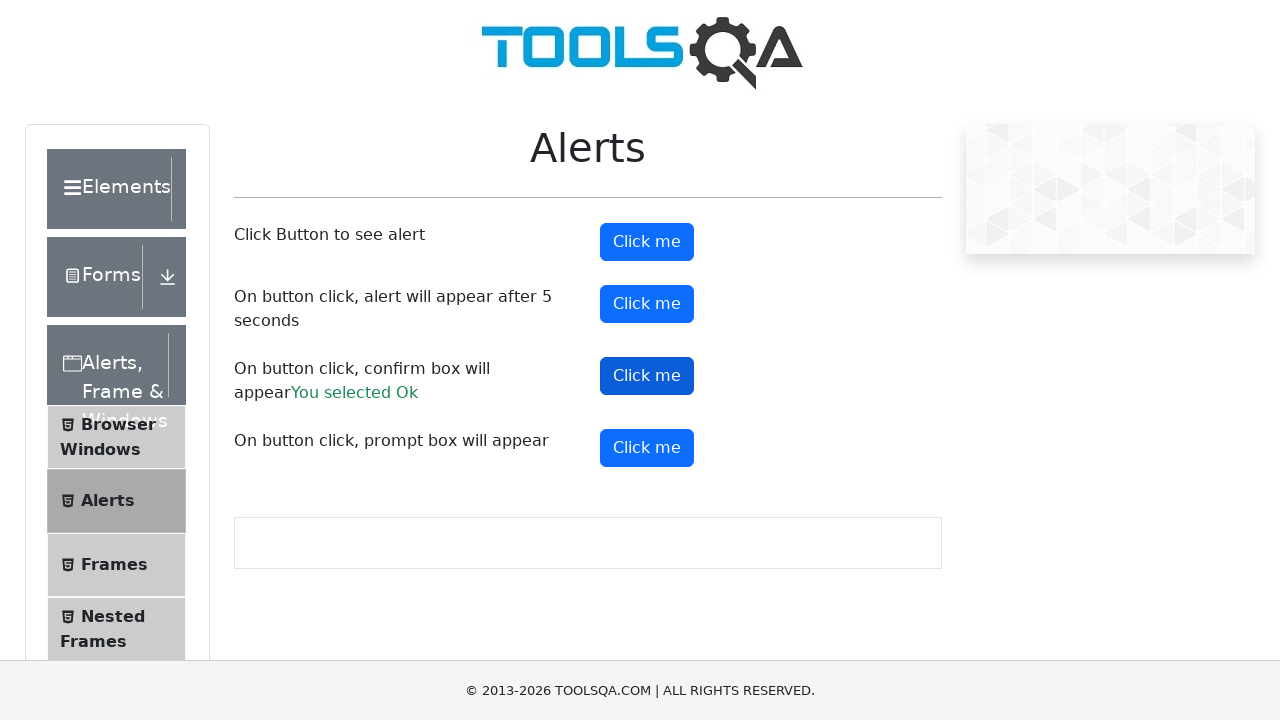

Clicked confirm button again at (647, 376) on #confirmButton
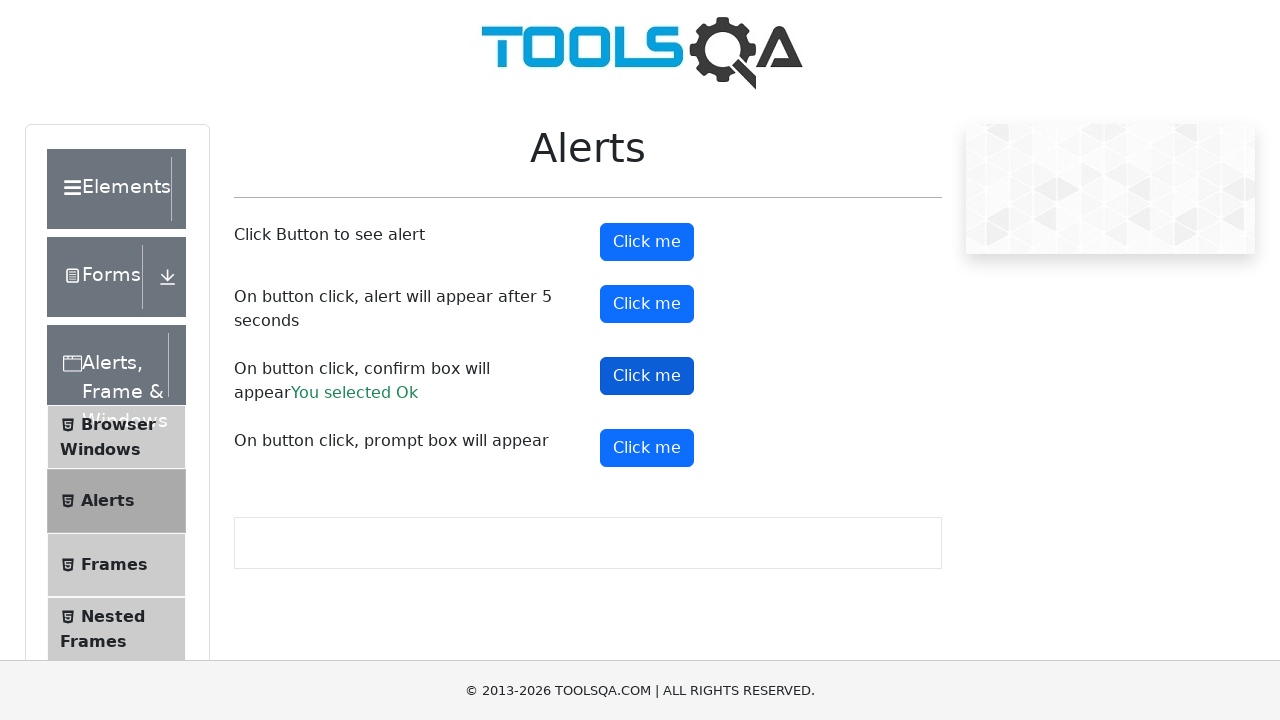

Clicked confirm button and dismissed the dialog at (647, 376) on #confirmButton
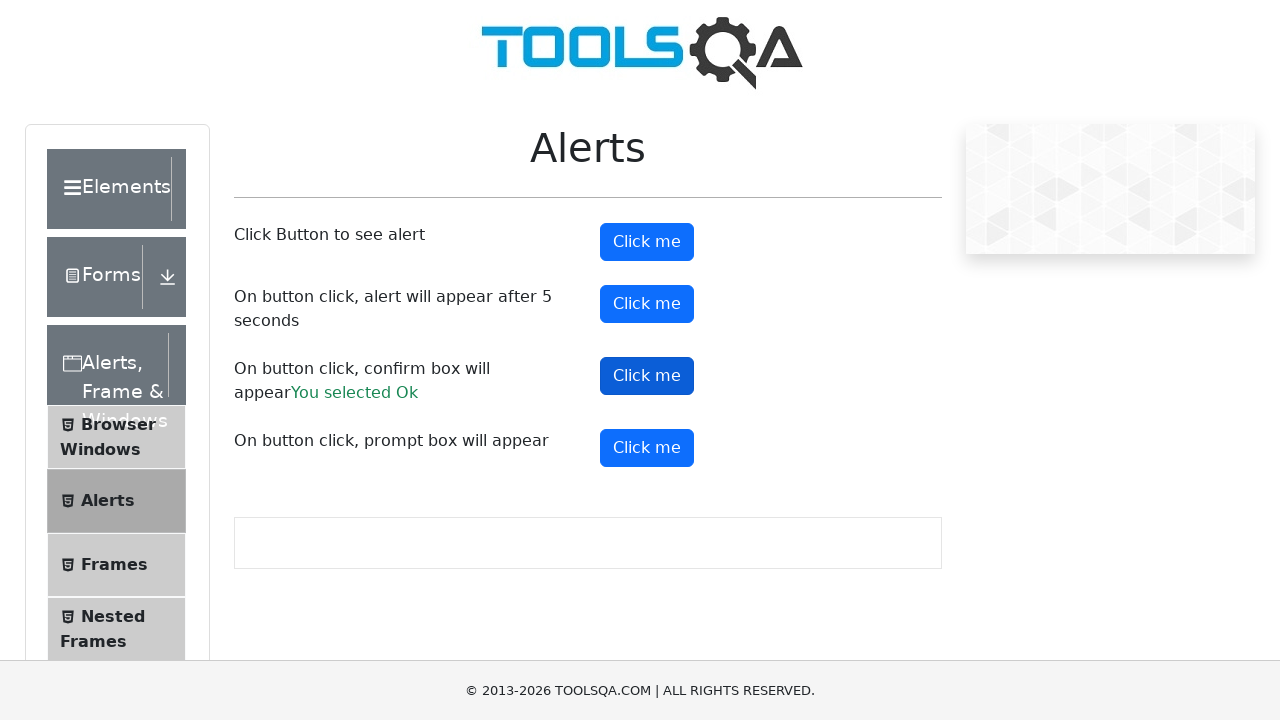

Confirmation result text appeared after dismissing alert
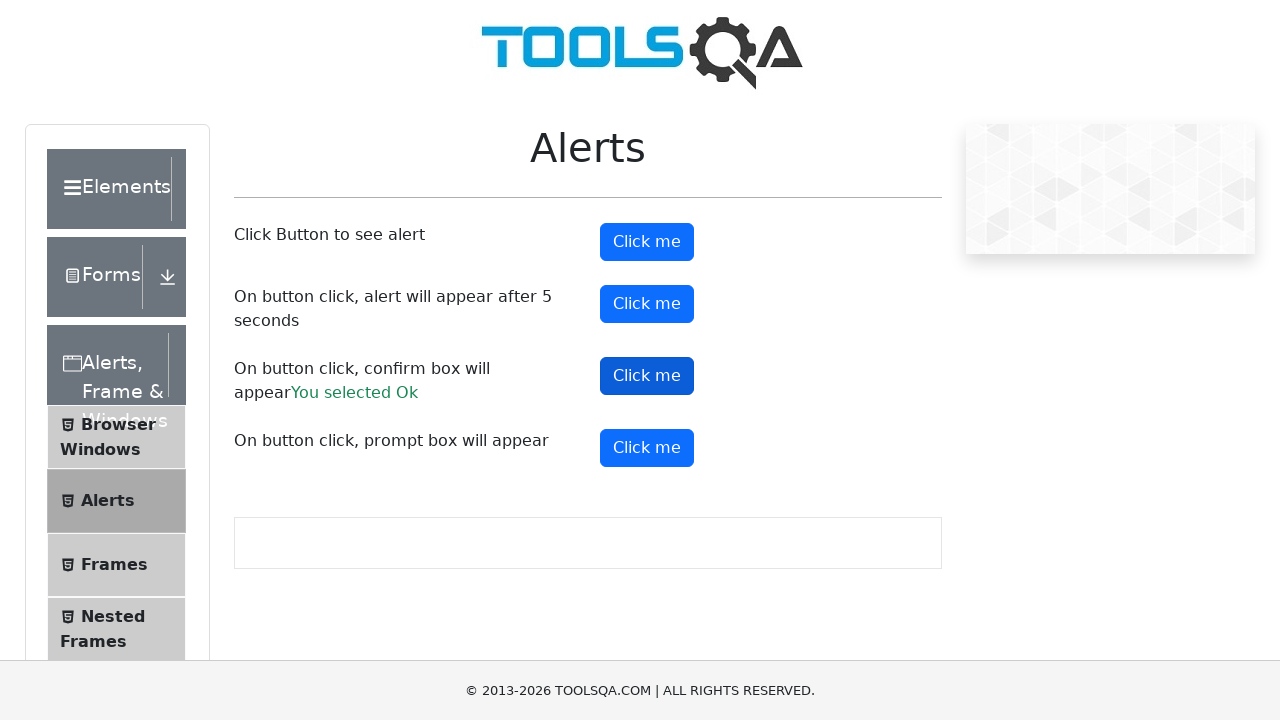

Clicked timer alert button at (647, 304) on #timerAlertButton
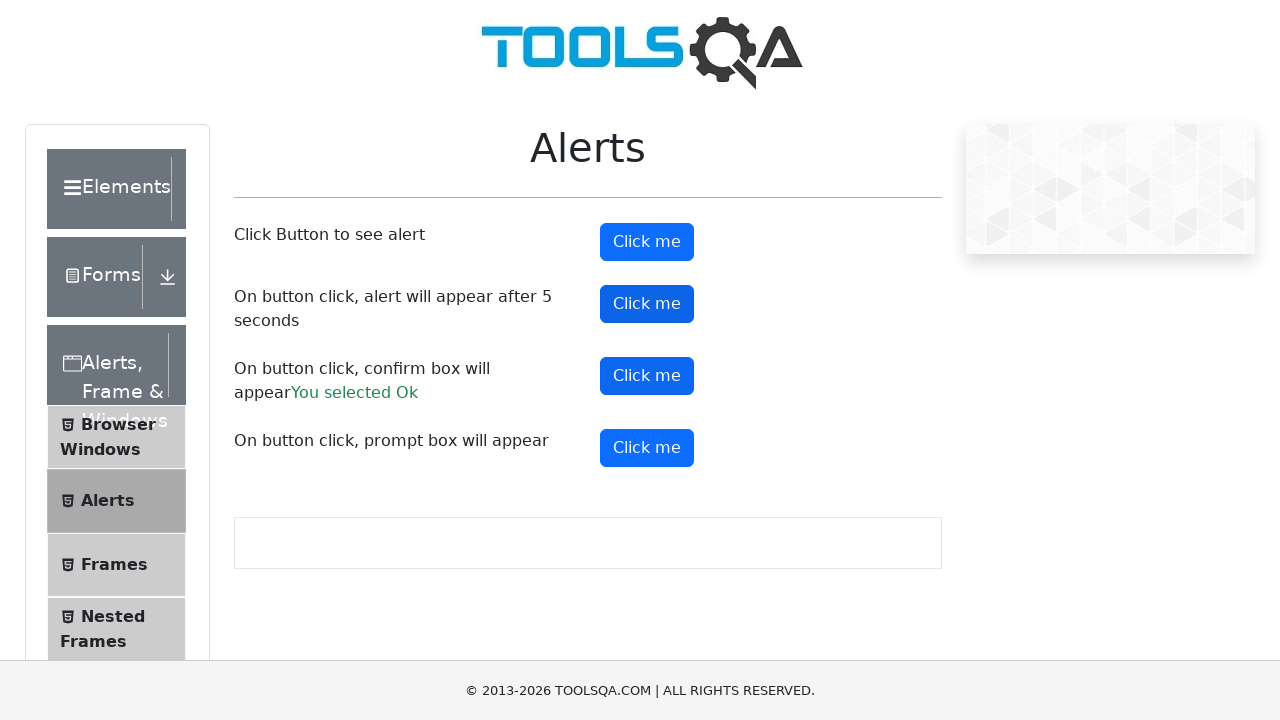

Waited 6 seconds for timer-based alert to appear and accepted it
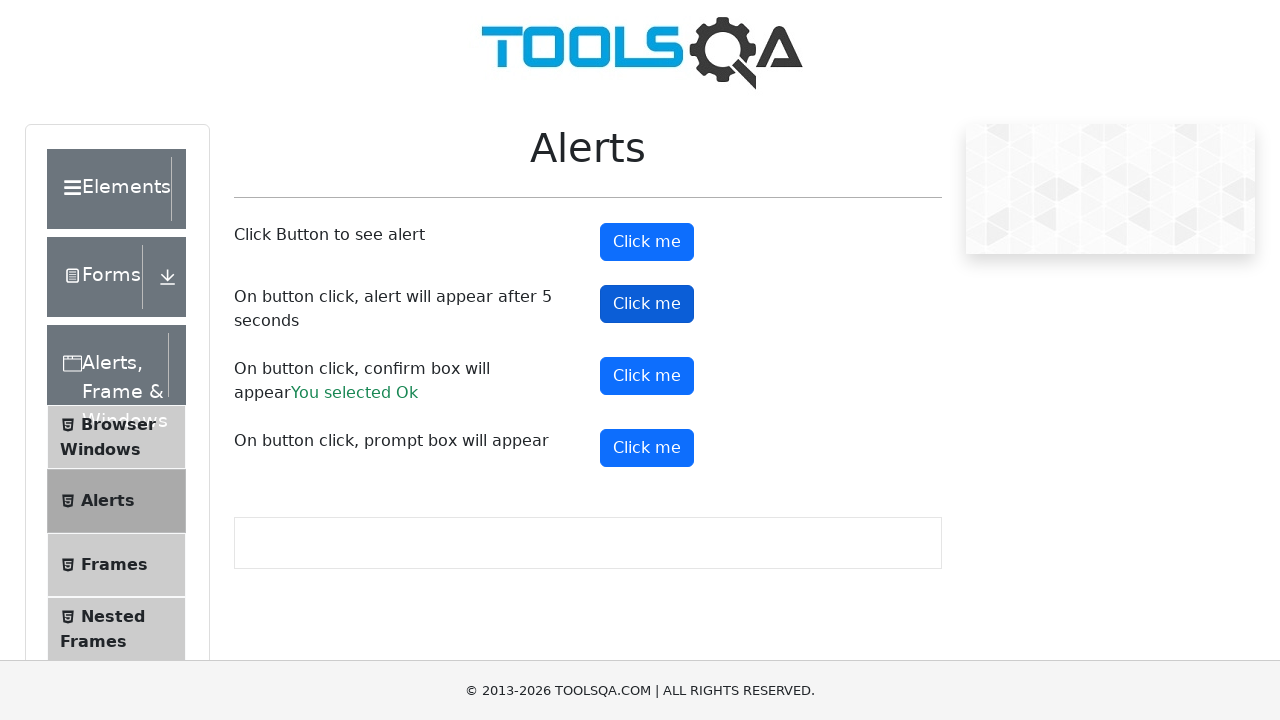

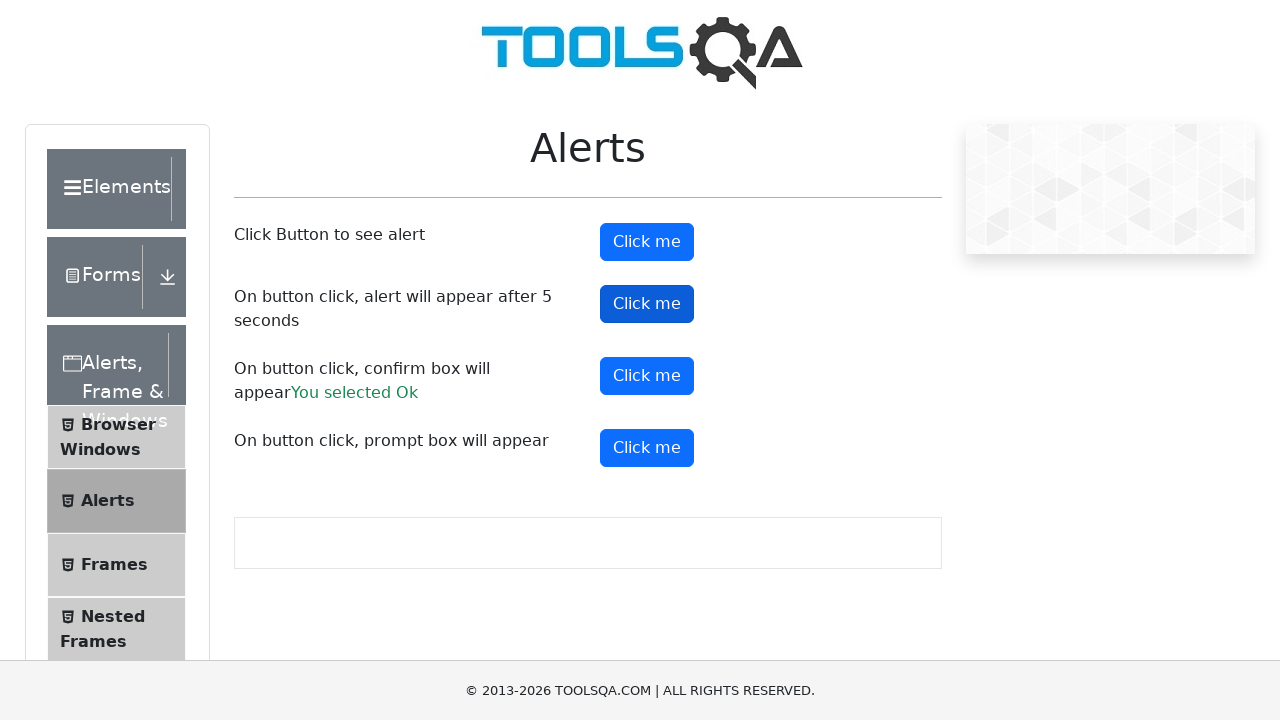